Waits for a UI element (tabs panel) to disappear from the page, typically used to handle loading overlays or popups

Starting URL: https://buyme.co.il/

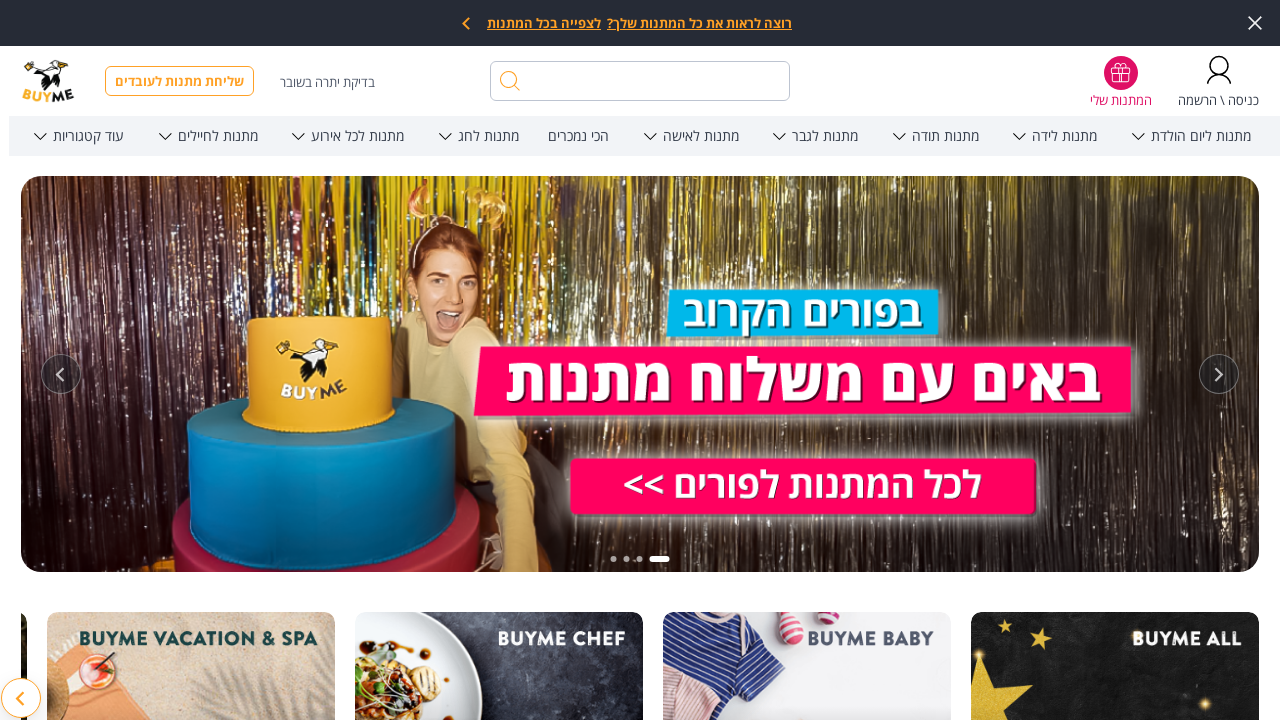

Waited for tabs panel overlay to disappear from the page
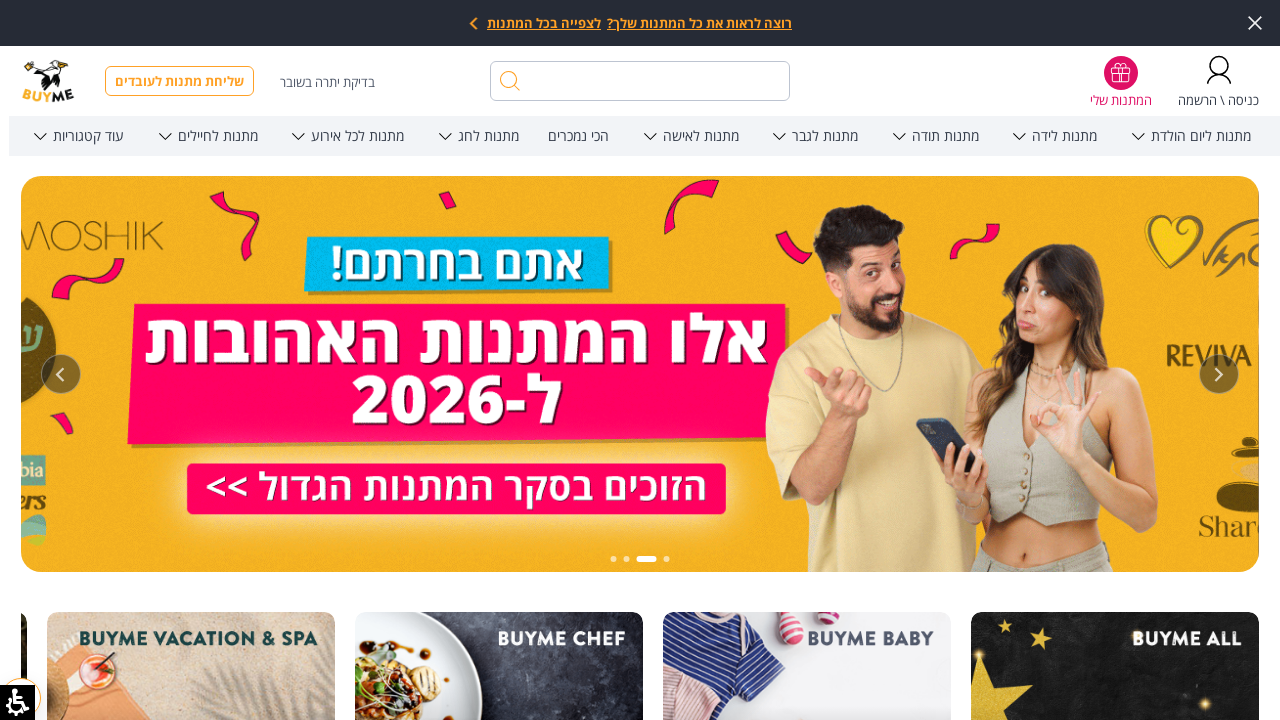

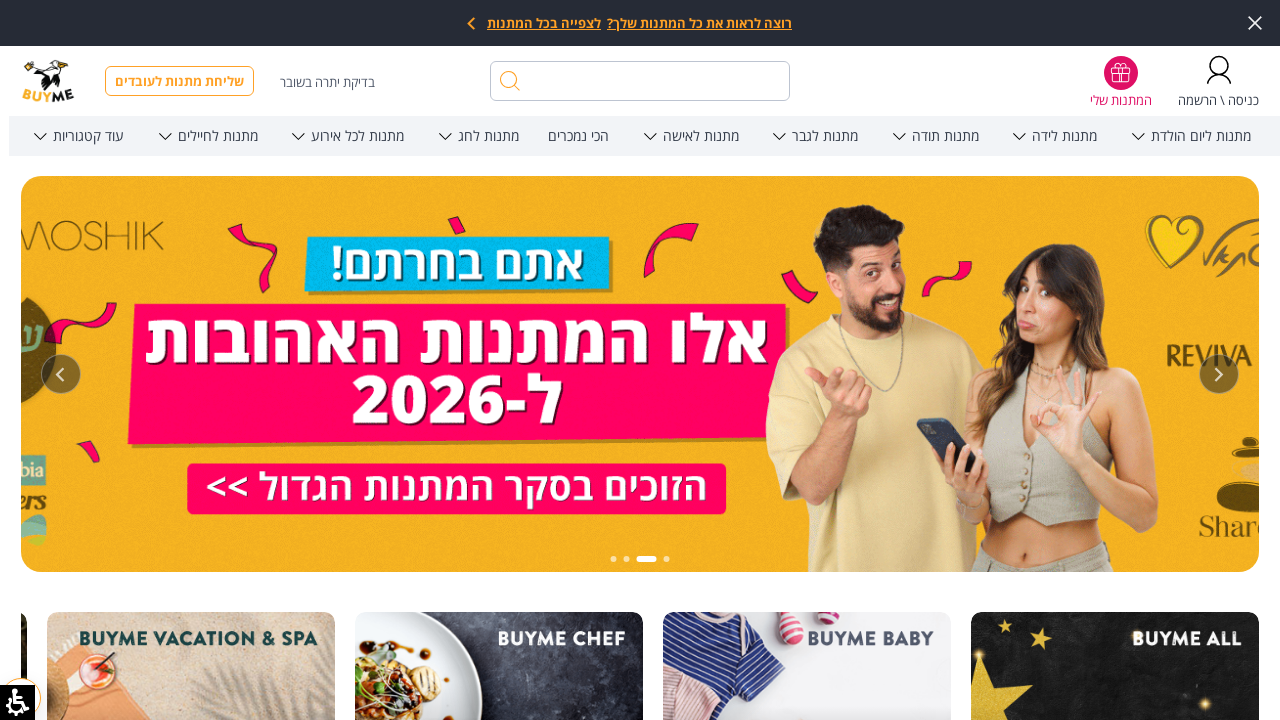